Tests the autocomplete widget on jQuery UI by typing a letter in the input field and selecting an option from the autocomplete dropdown within an iframe.

Starting URL: http://jqueryui.com/

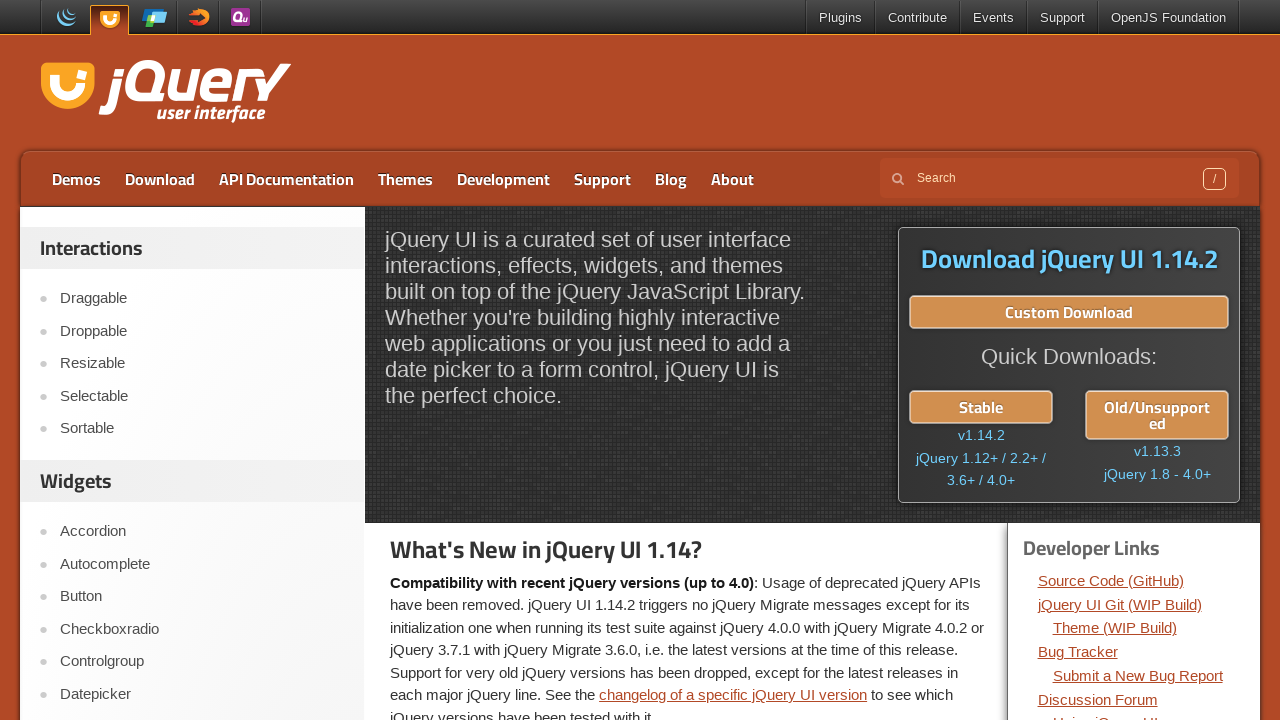

Scrolled Autocomplete link into view
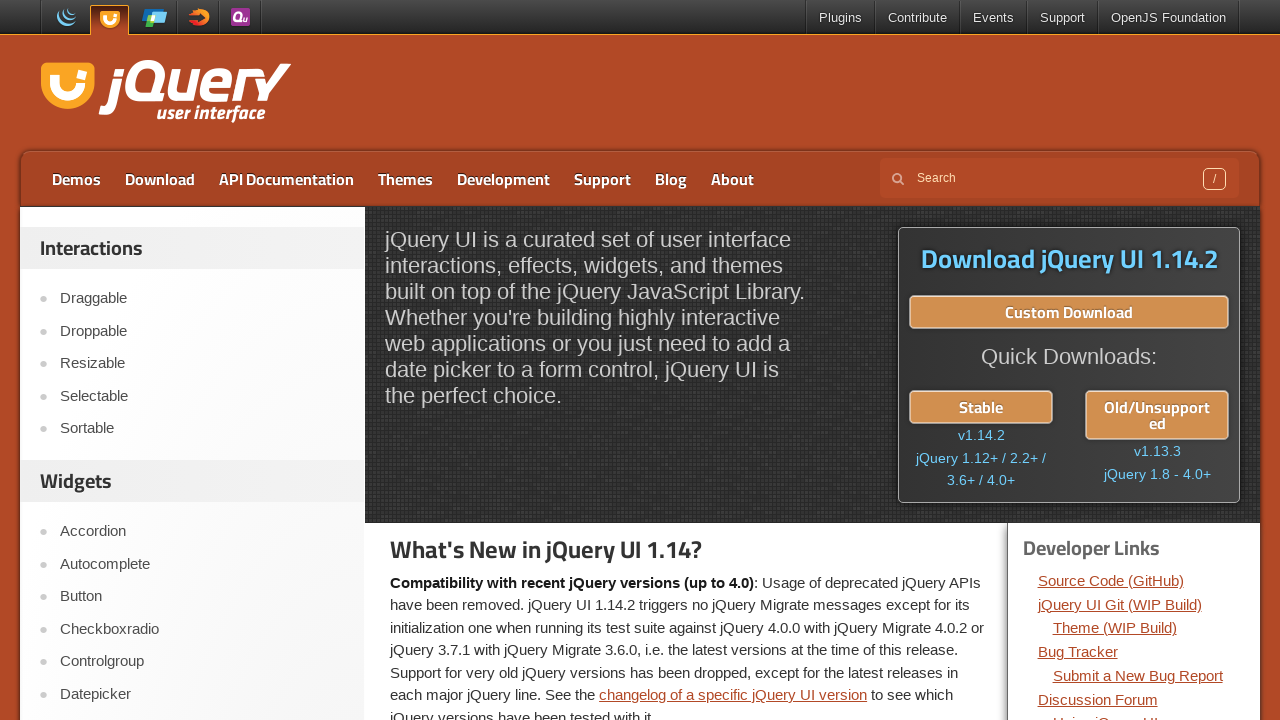

Clicked on Autocomplete link at (202, 564) on a:has-text('Autocomplete')
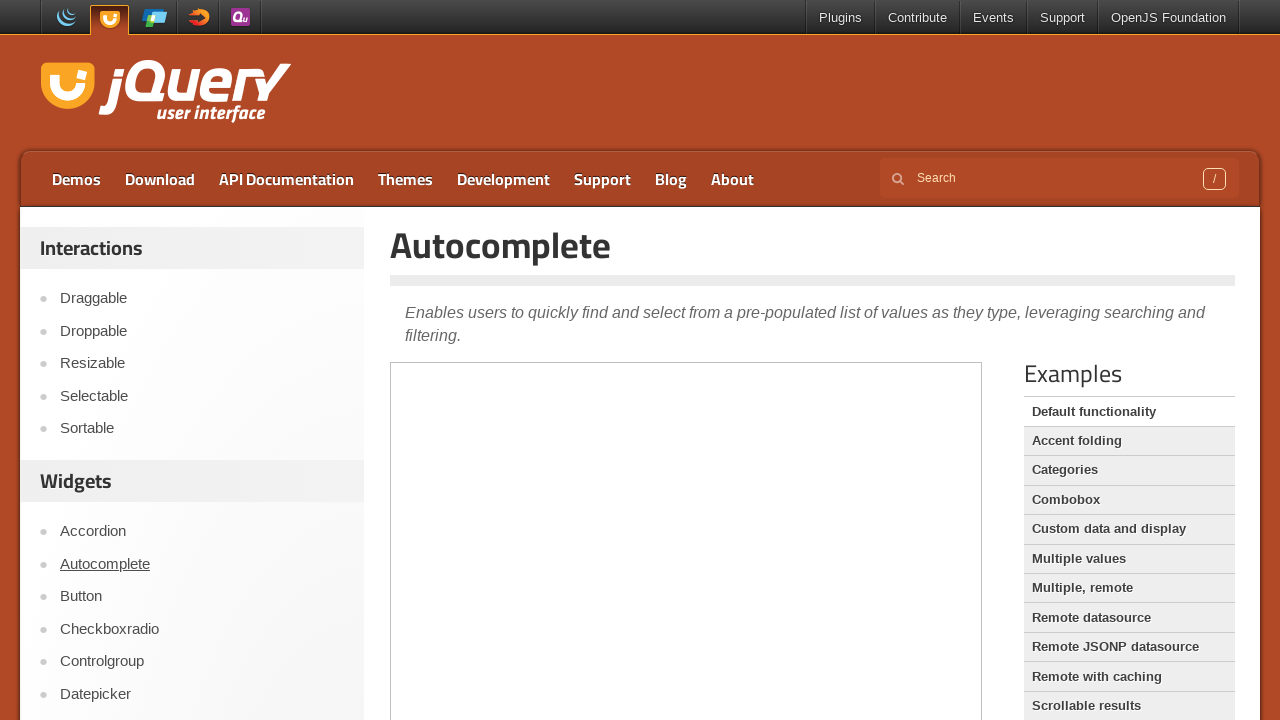

Autocomplete input field loaded in iframe
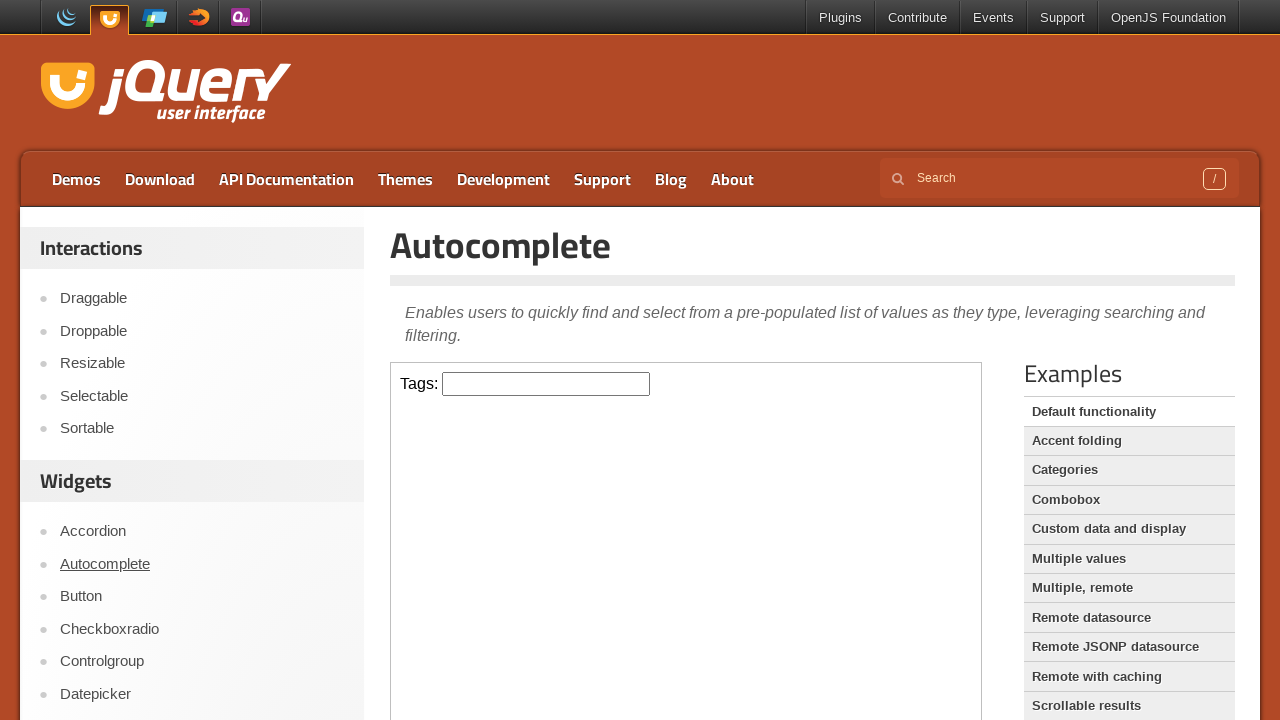

Typed 'E' into the autocomplete input field on .demo-frame >> internal:control=enter-frame >> #tags
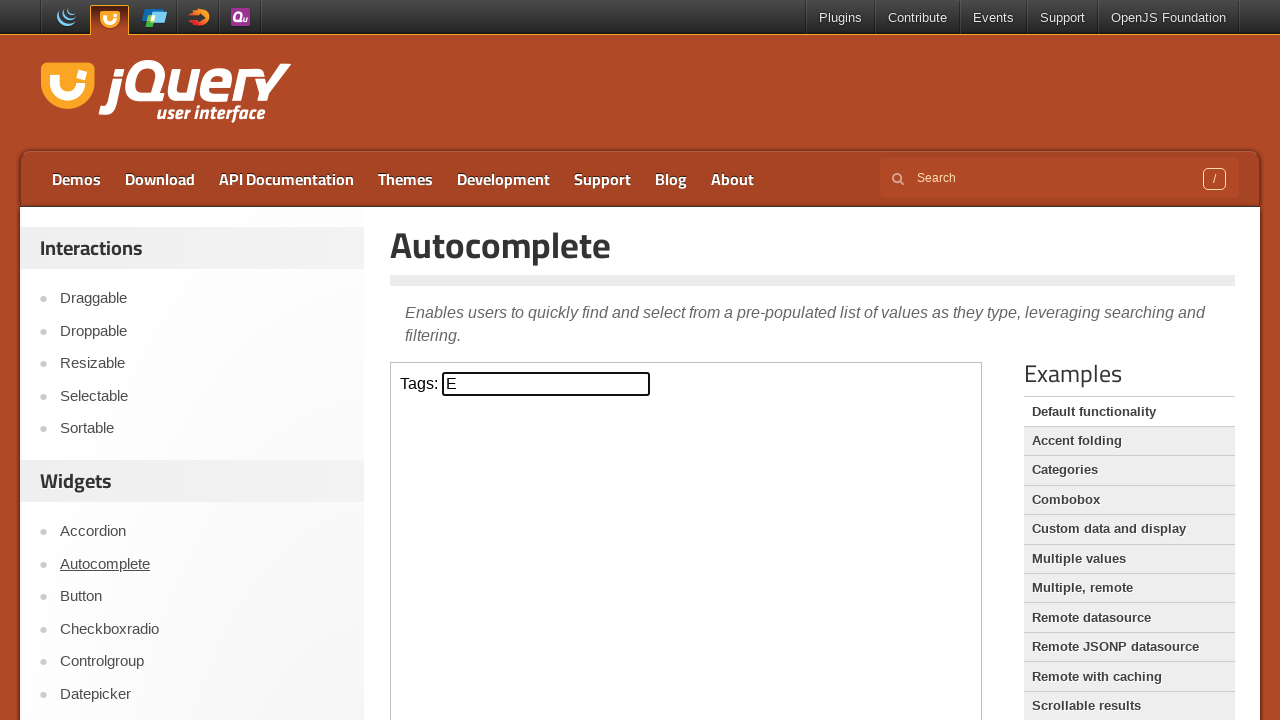

Waited for autocomplete dropdown menu to appear
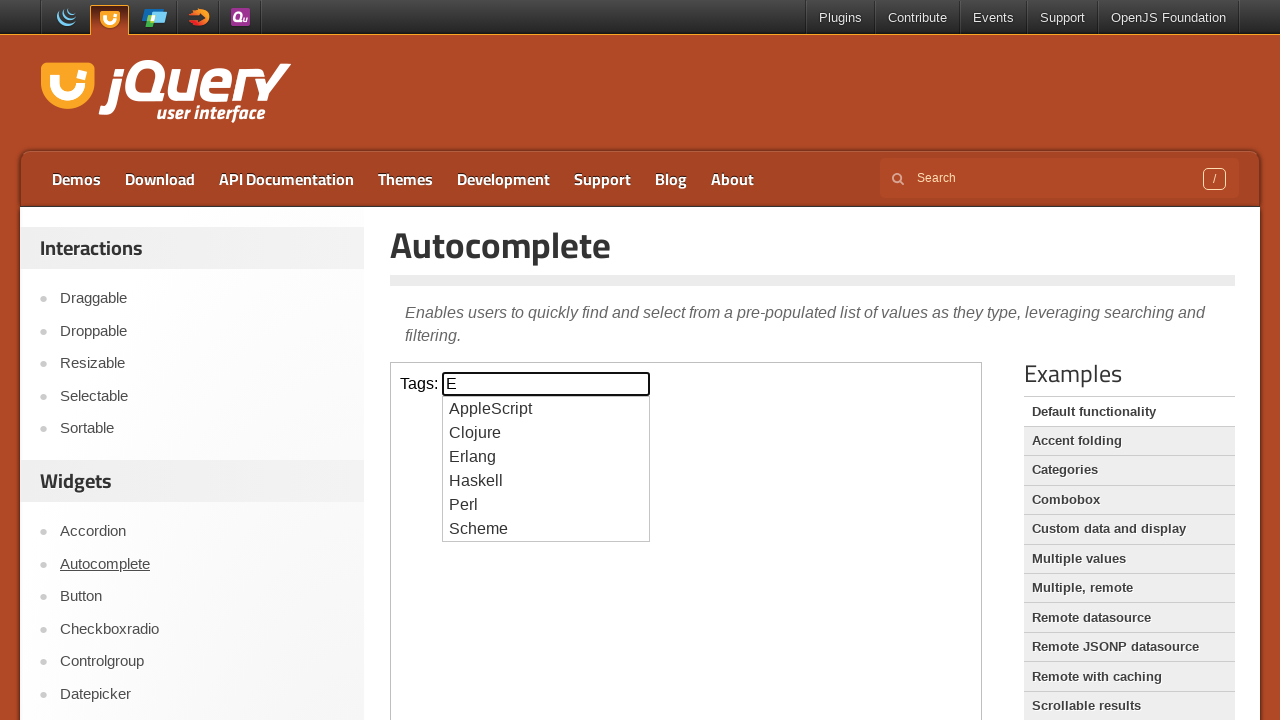

Selected 'Haskell' from the autocomplete dropdown at (546, 481) on .demo-frame >> internal:control=enter-frame >> .ui-menu-item:has-text('Haskell')
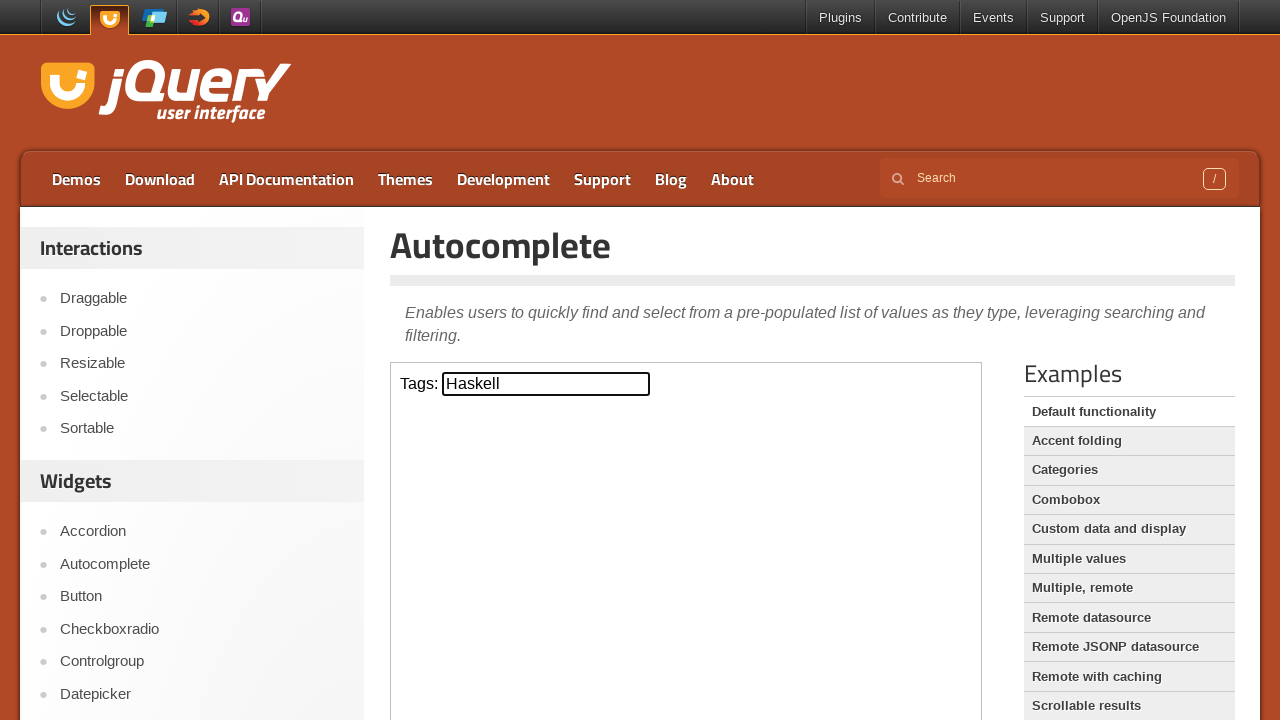

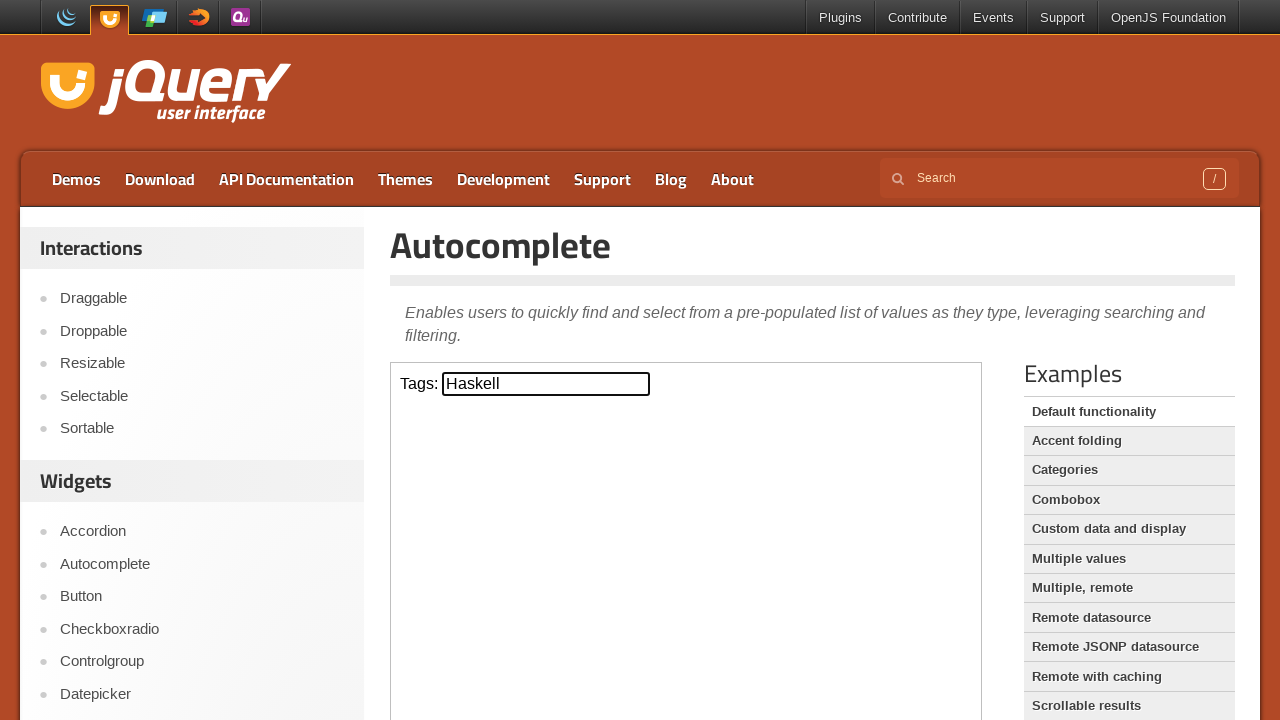